Tests dropdown selection by finding the dropdown element, iterating through its options, and clicking on "Option 1". Then verifies the selection was successful.

Starting URL: http://the-internet.herokuapp.com/dropdown

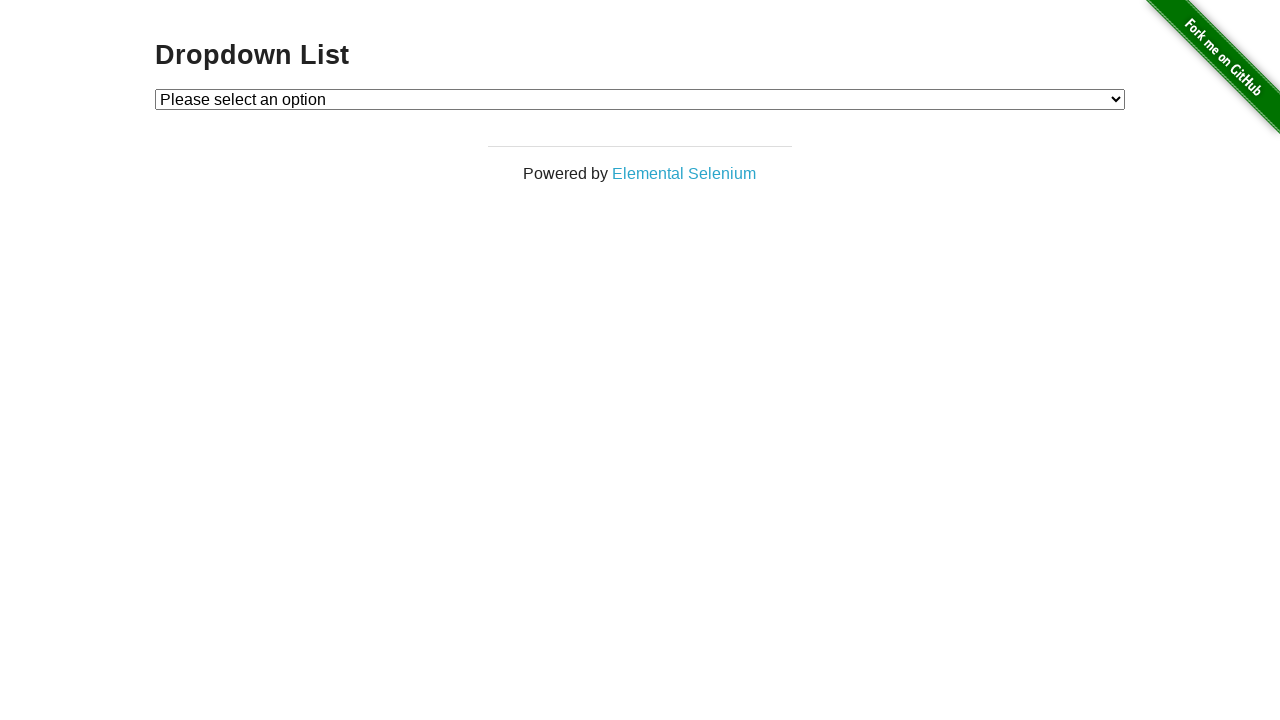

Located dropdown element with id 'dropdown'
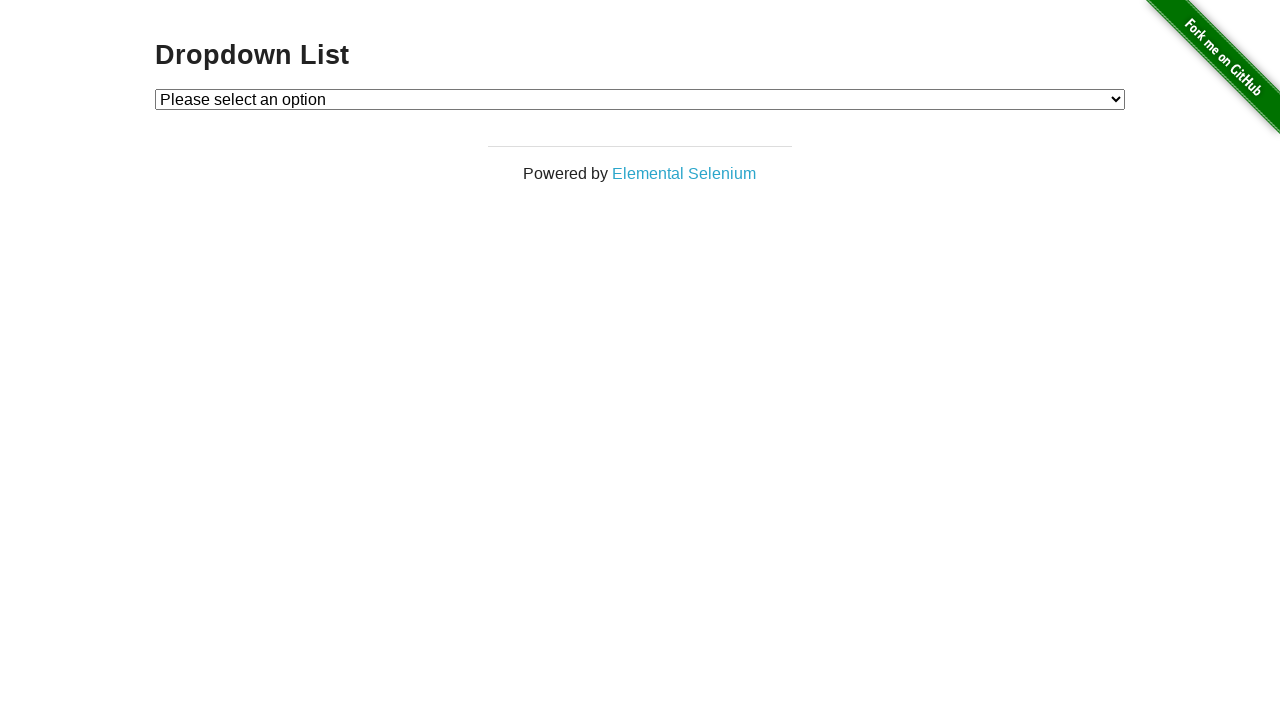

Selected 'Option 1' from dropdown on #dropdown
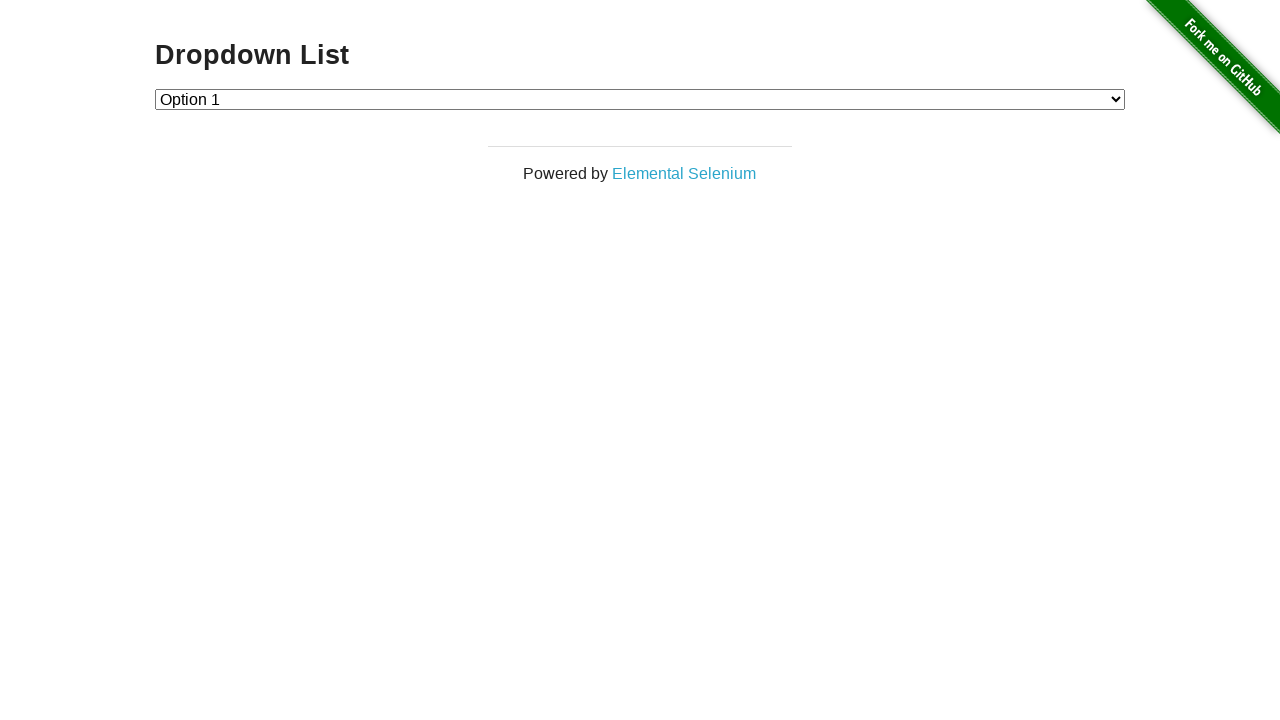

Retrieved selected dropdown value
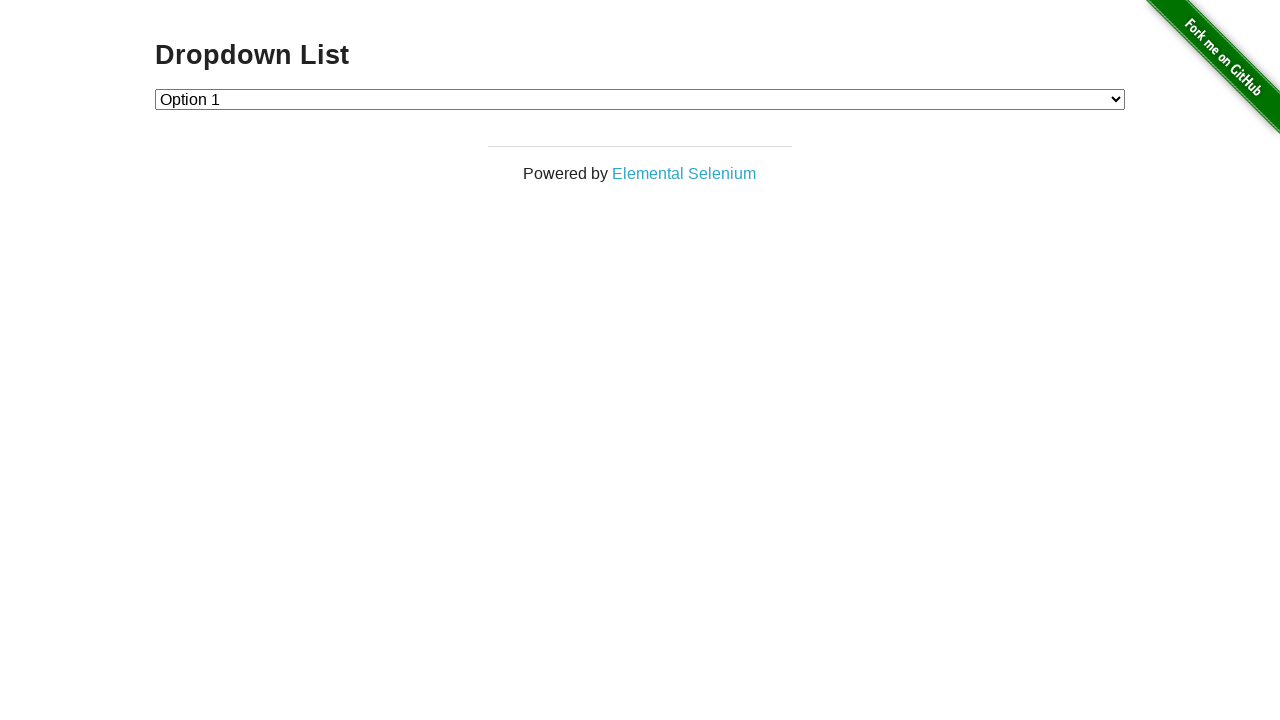

Verified that dropdown value is '1' (Option 1 selected correctly)
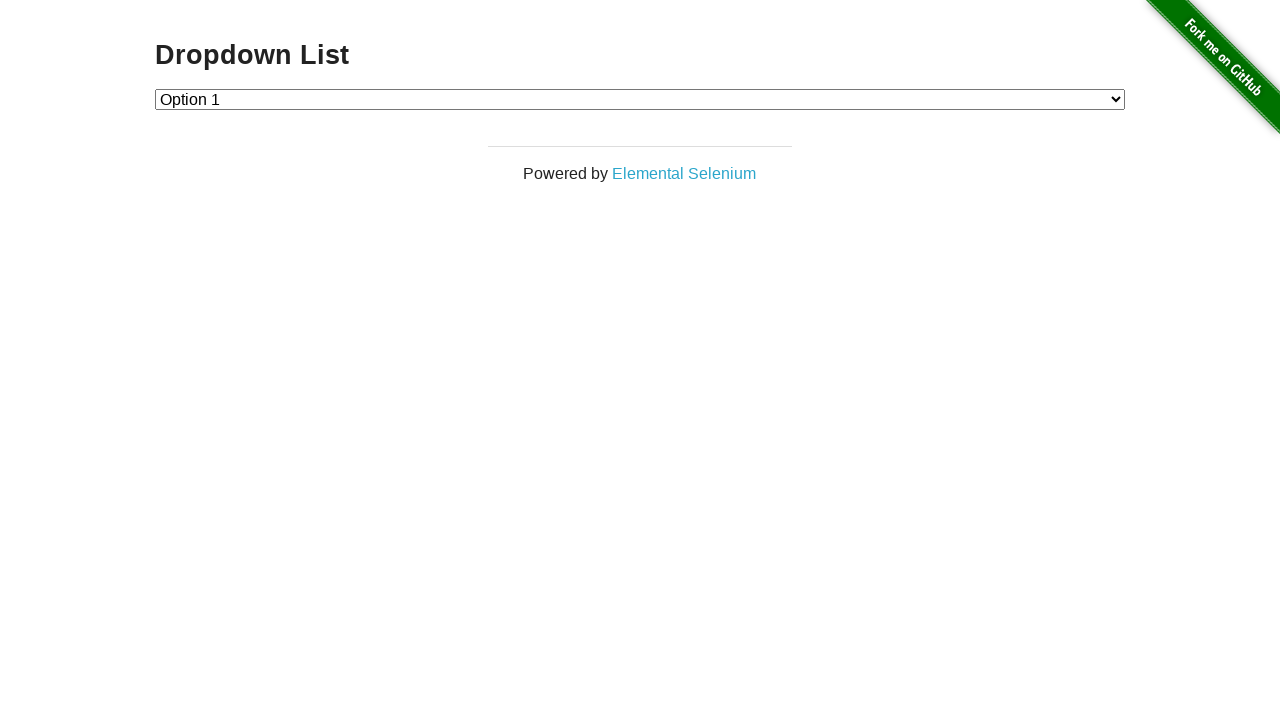

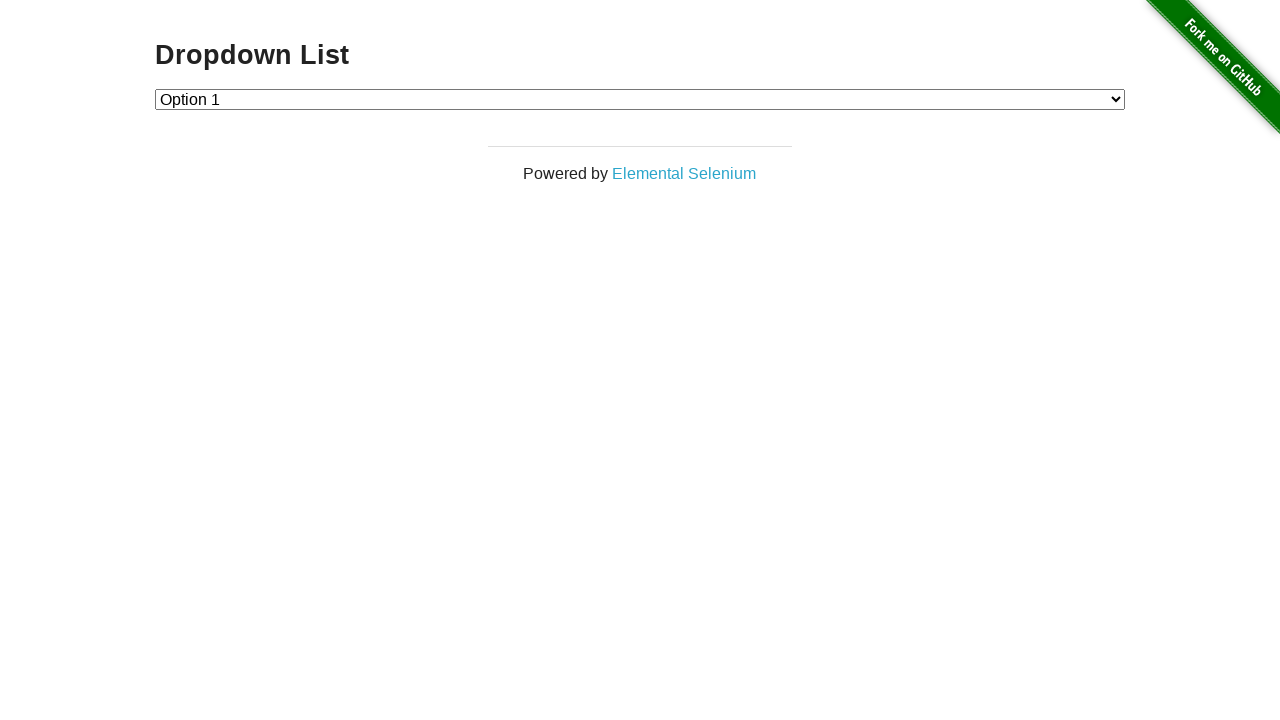